Tests hidden layers by clicking a green button that reveals a blue button, then clicking the blue button multiple times

Starting URL: http://www.uitestingplayground.com/

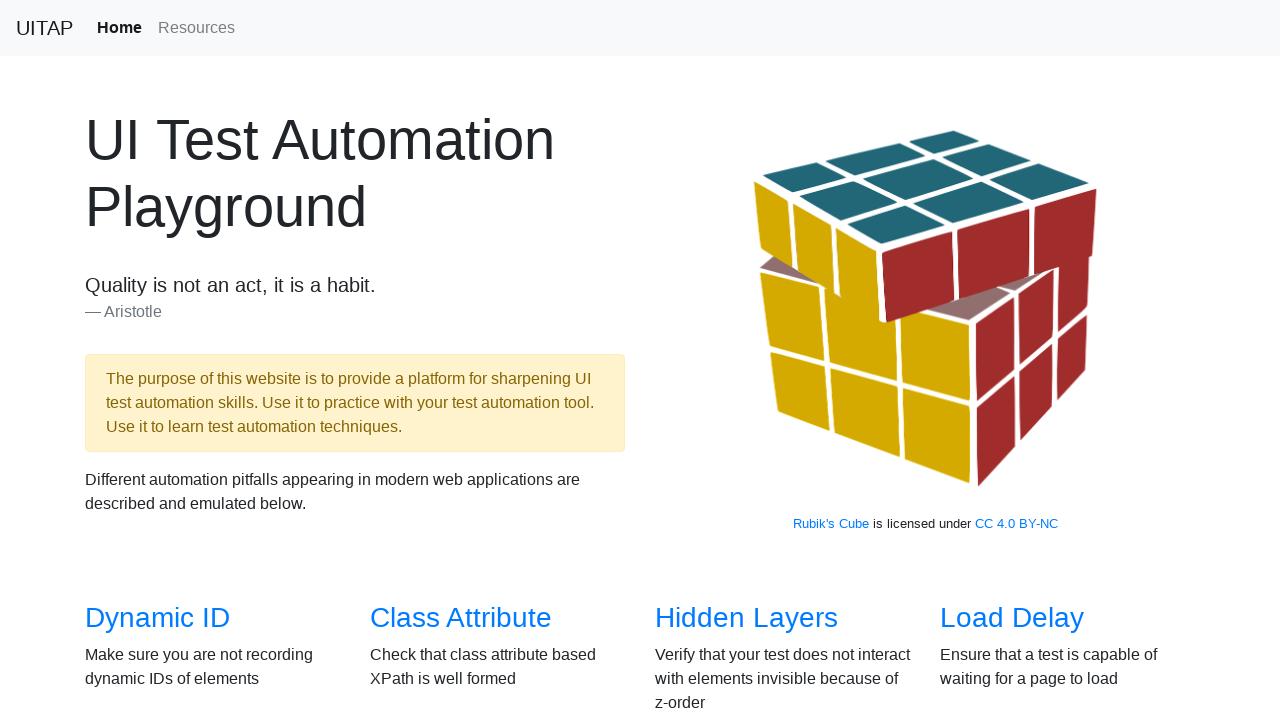

Navigated to Hidden Layers test page at (746, 618) on a[href='/hiddenlayers']
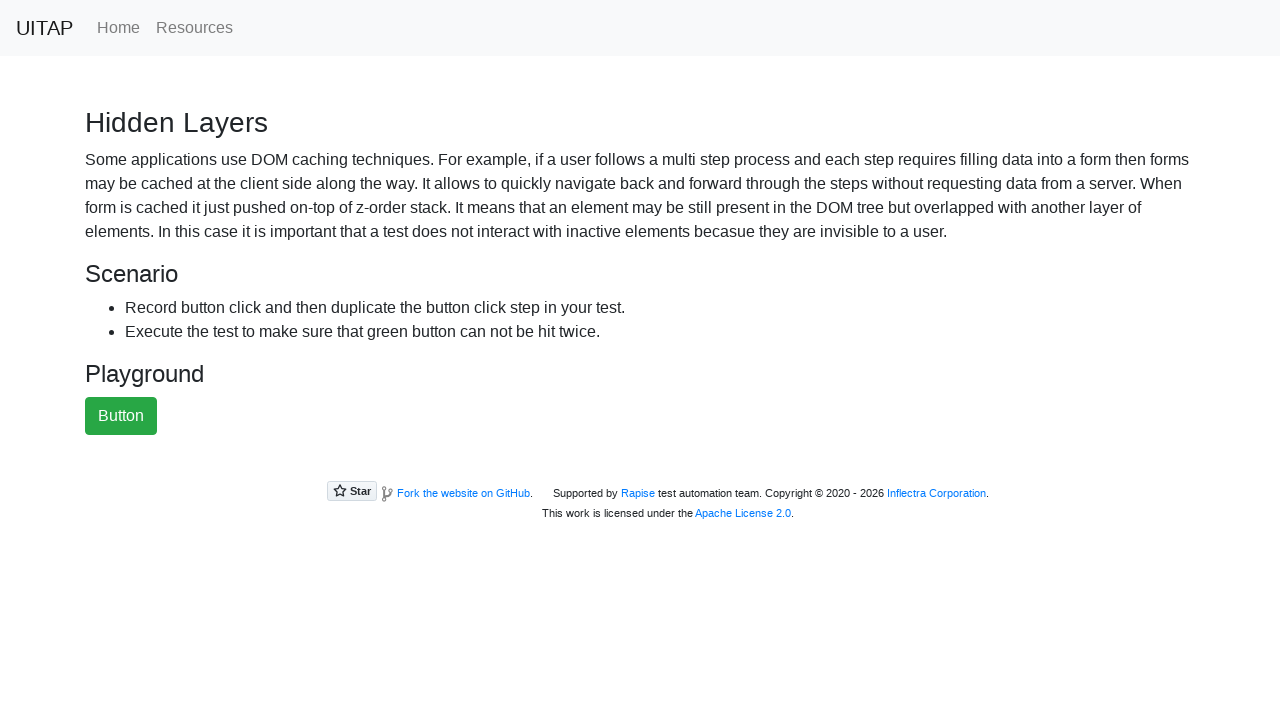

Clicked green button to reveal blue button at (121, 416) on #greenButton
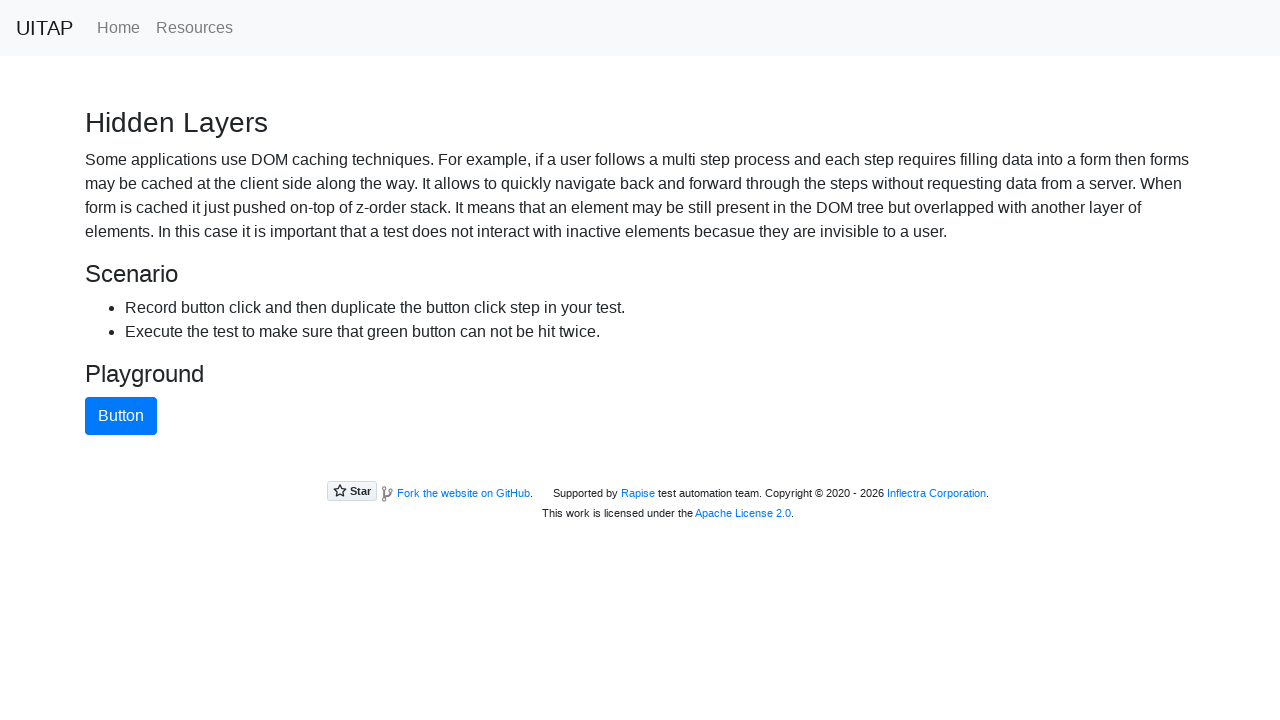

Blue button became visible after clicking green button
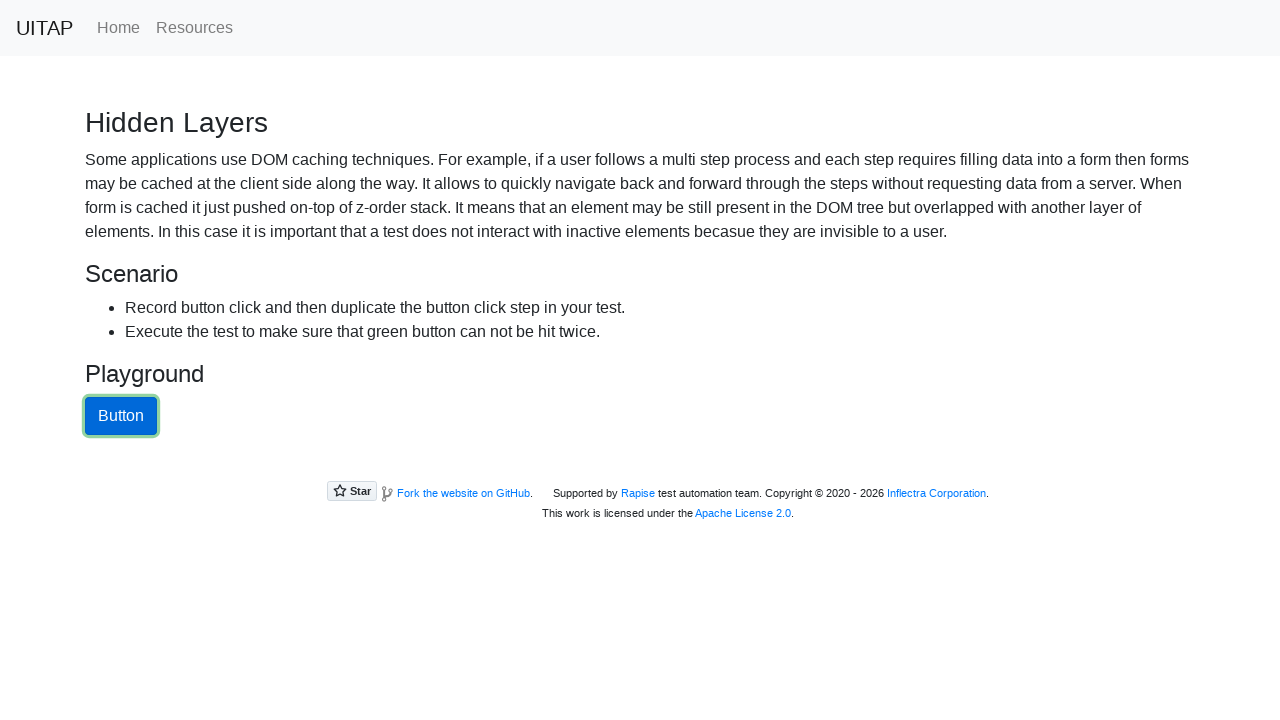

Clicked blue button (click 1 of 4) at (121, 416) on #blueButton
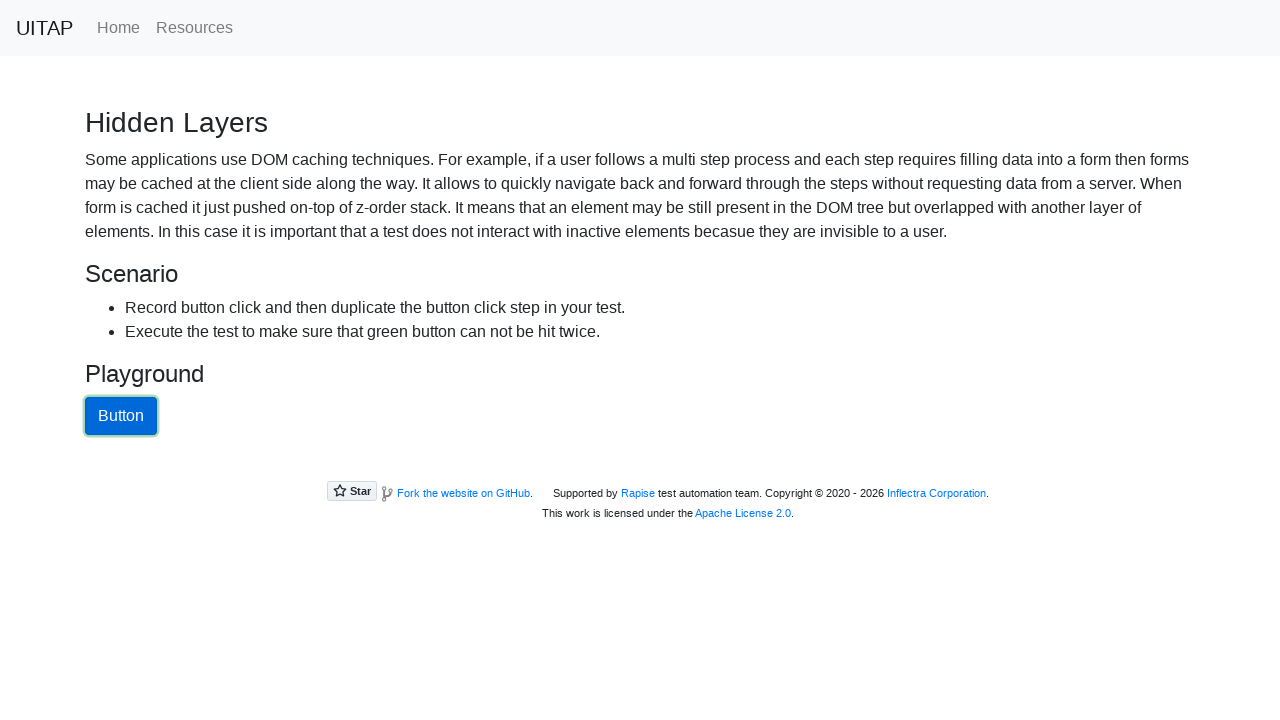

Clicked blue button (click 2 of 4) at (121, 416) on #blueButton
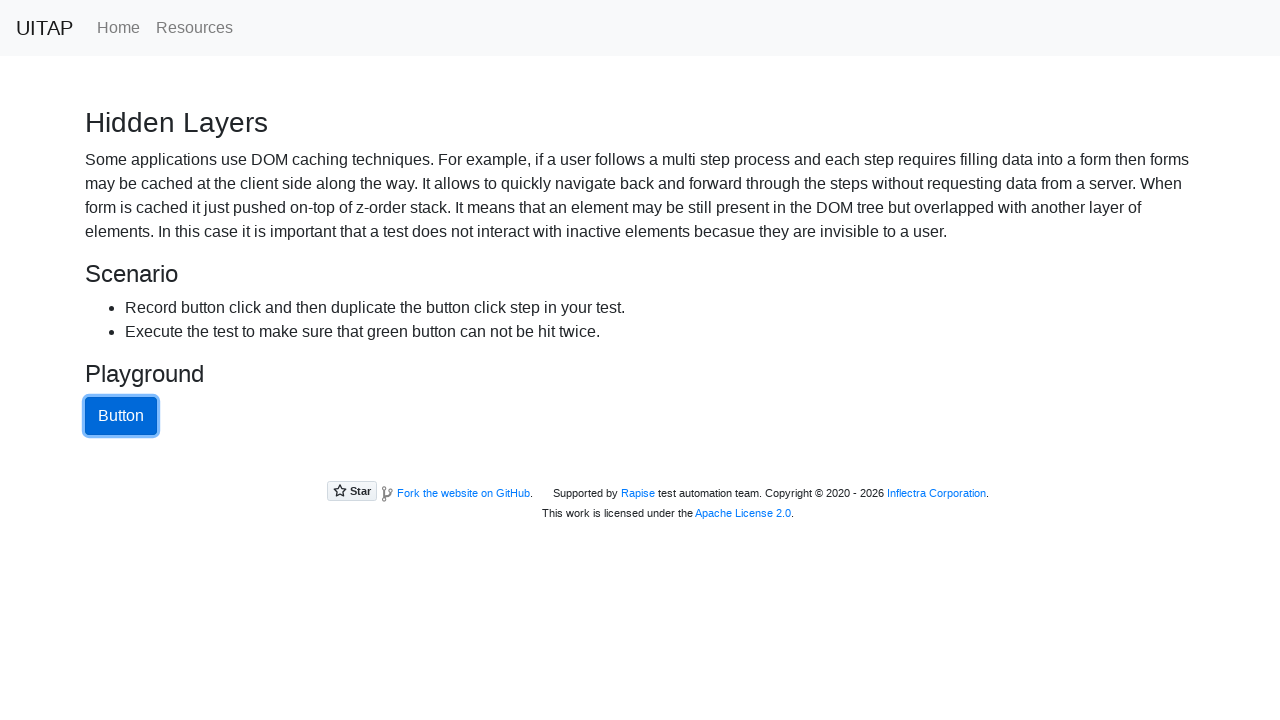

Clicked blue button (click 3 of 4) at (121, 416) on #blueButton
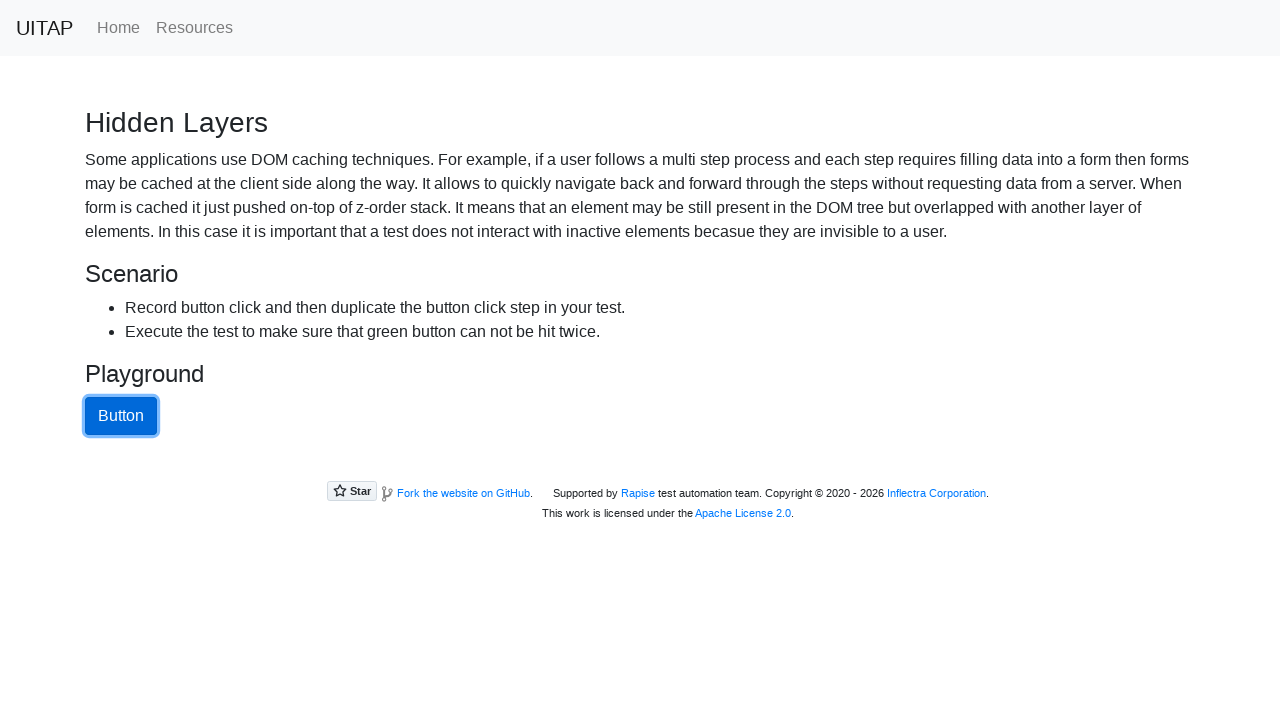

Clicked blue button (click 4 of 4) at (121, 416) on #blueButton
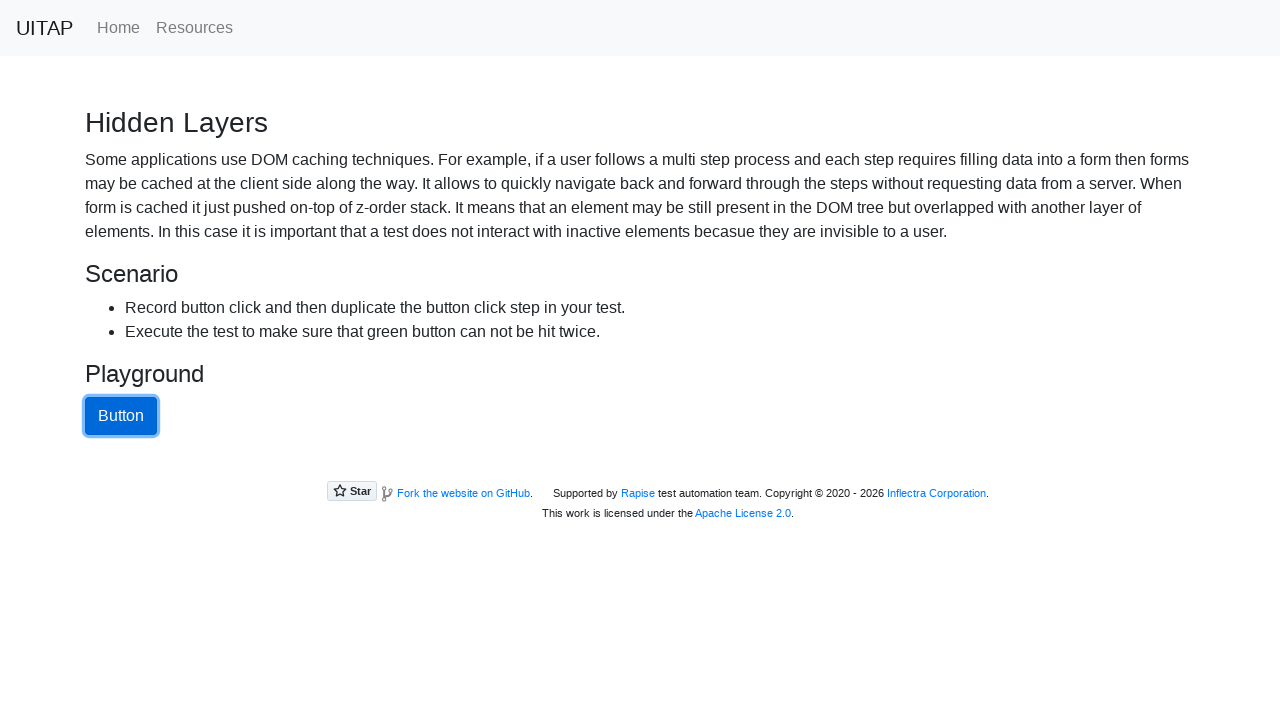

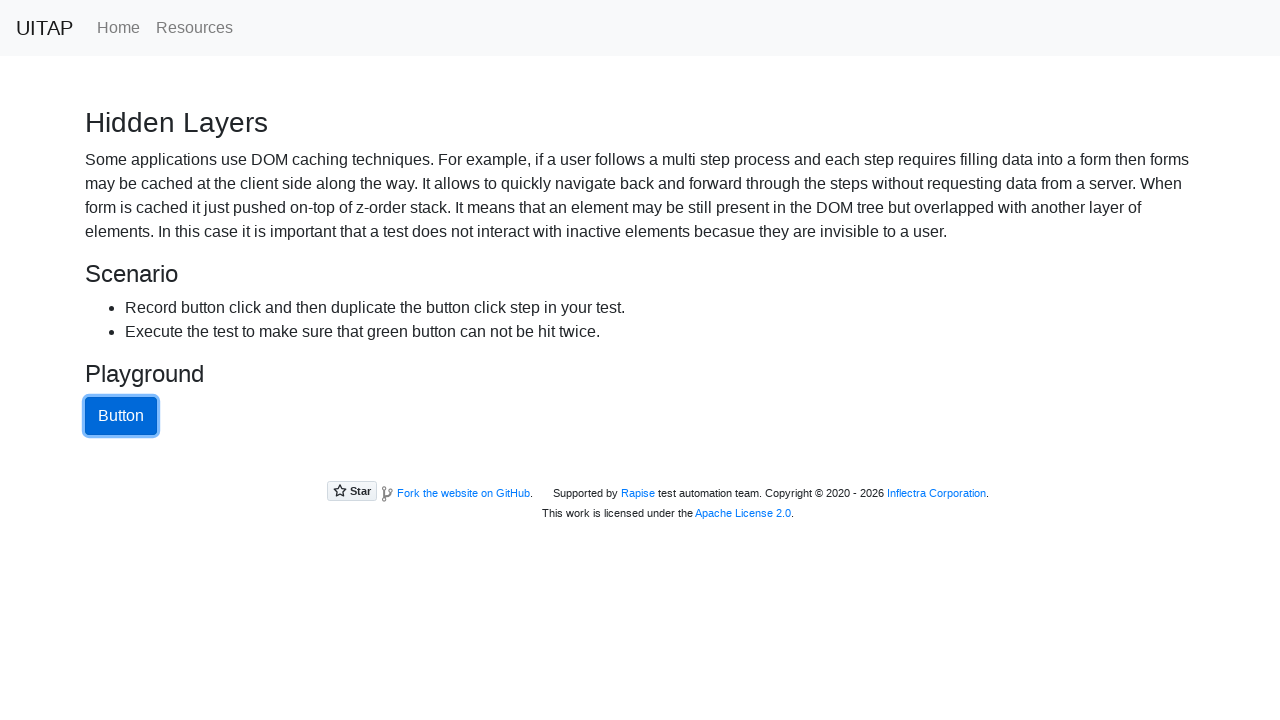